Tests basic form controls including filling text fields, selecting a radio button, toggling a checkbox, and clearing a text field on a practice page

Starting URL: https://www.hyrtutorials.com/p/basic-controls.html

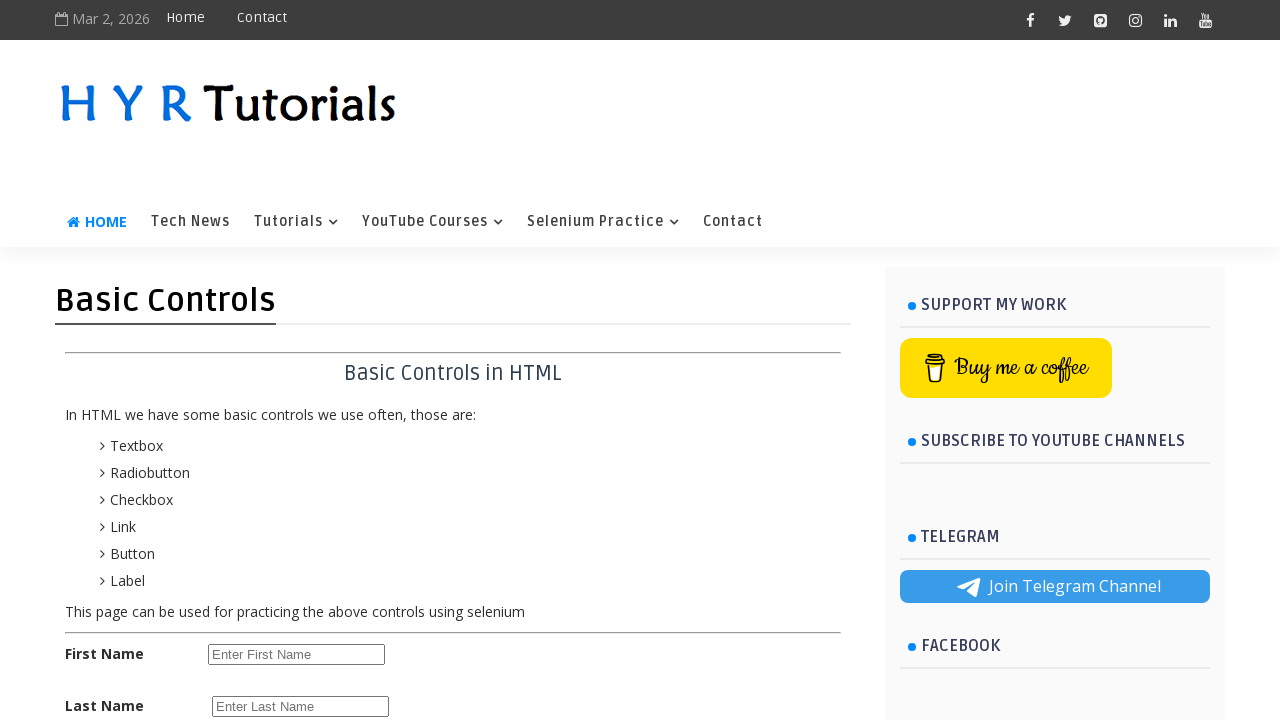

Filled first name field with 'qwert' on input#firstName
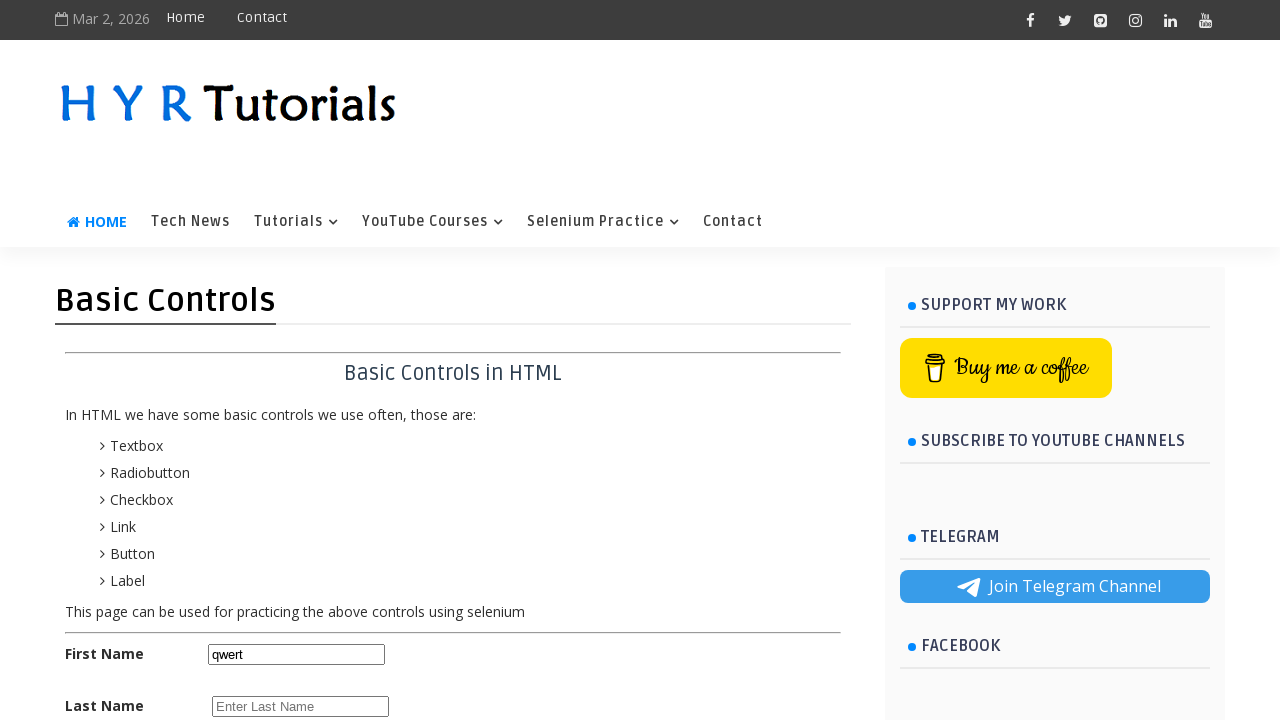

Filled last name field with 'dfghjk' on input[placeholder='Enter Last Name']
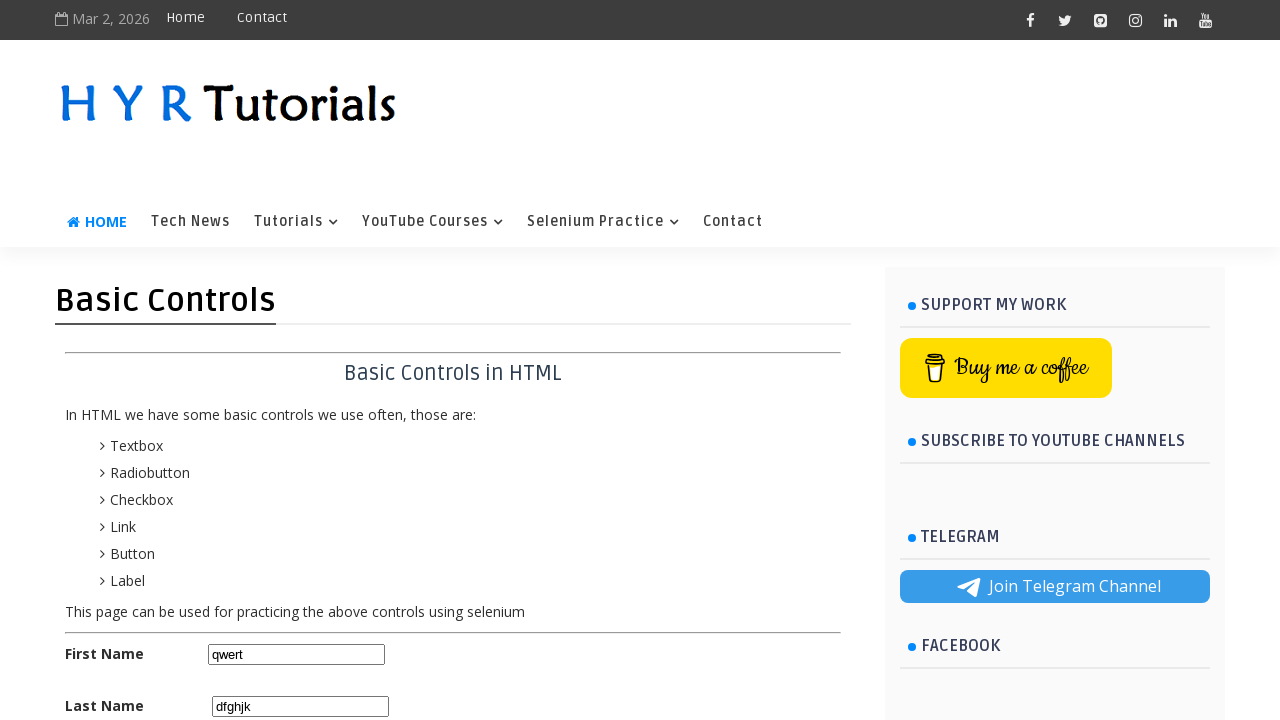

Selected female radio button at (286, 360) on input#femalerb
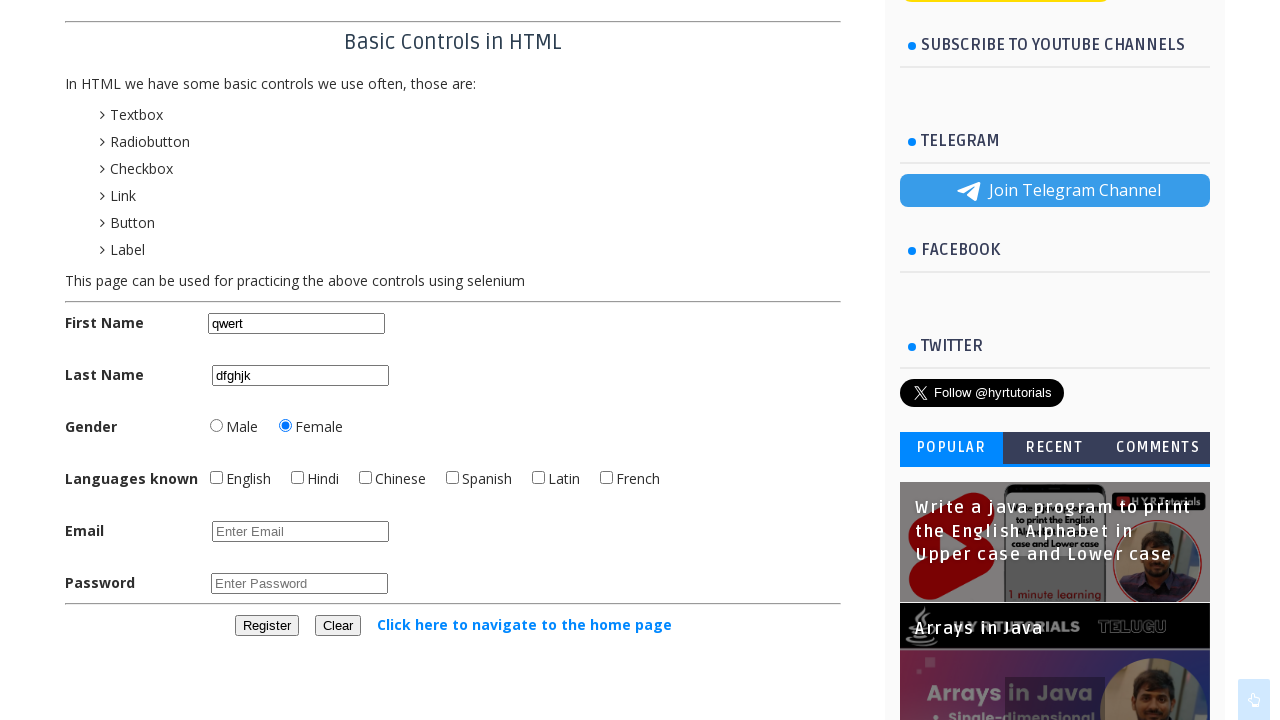

Checked English checkbox at (216, 478) on input#englishchbx
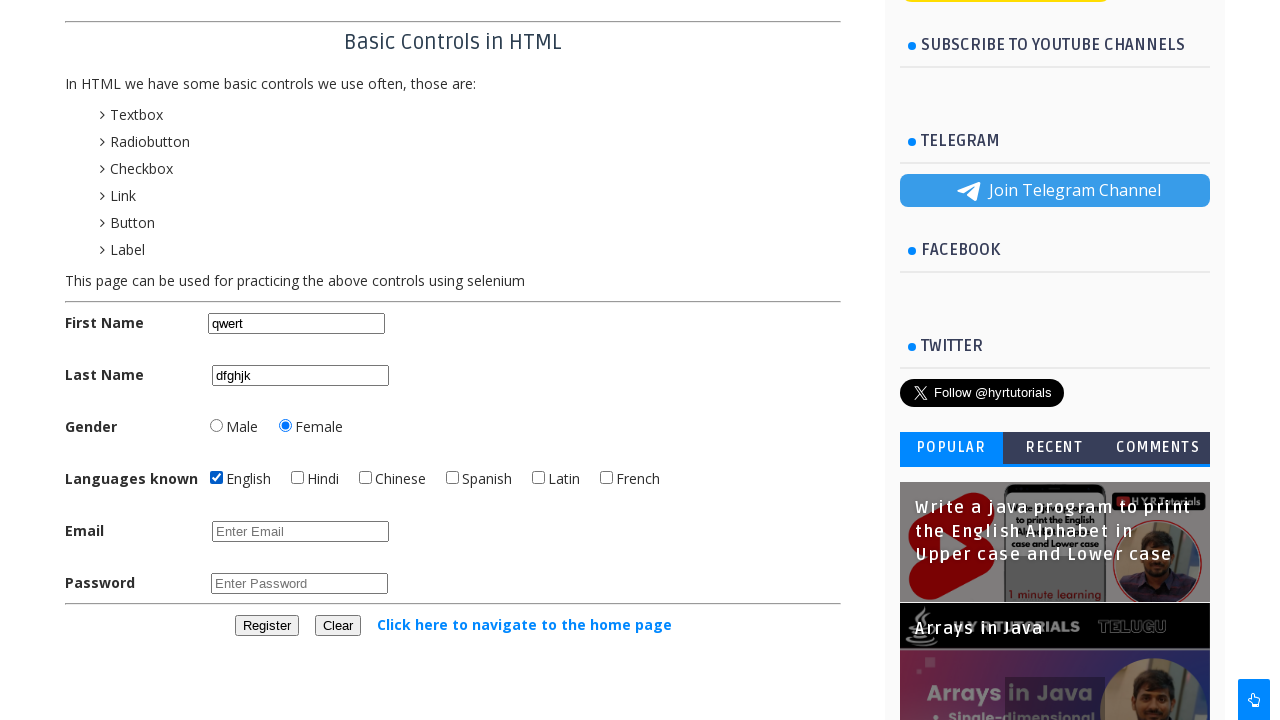

Unchecked English checkbox at (216, 478) on input#englishchbx
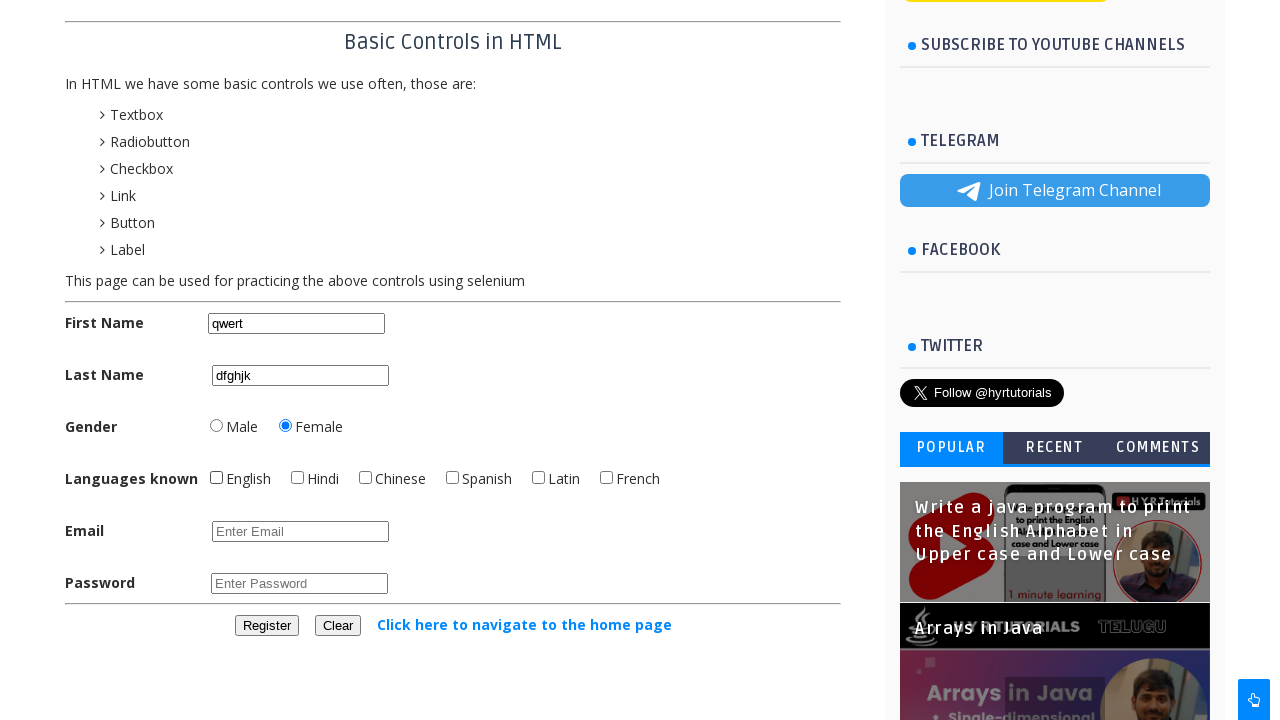

Cleared first name field on input#firstName
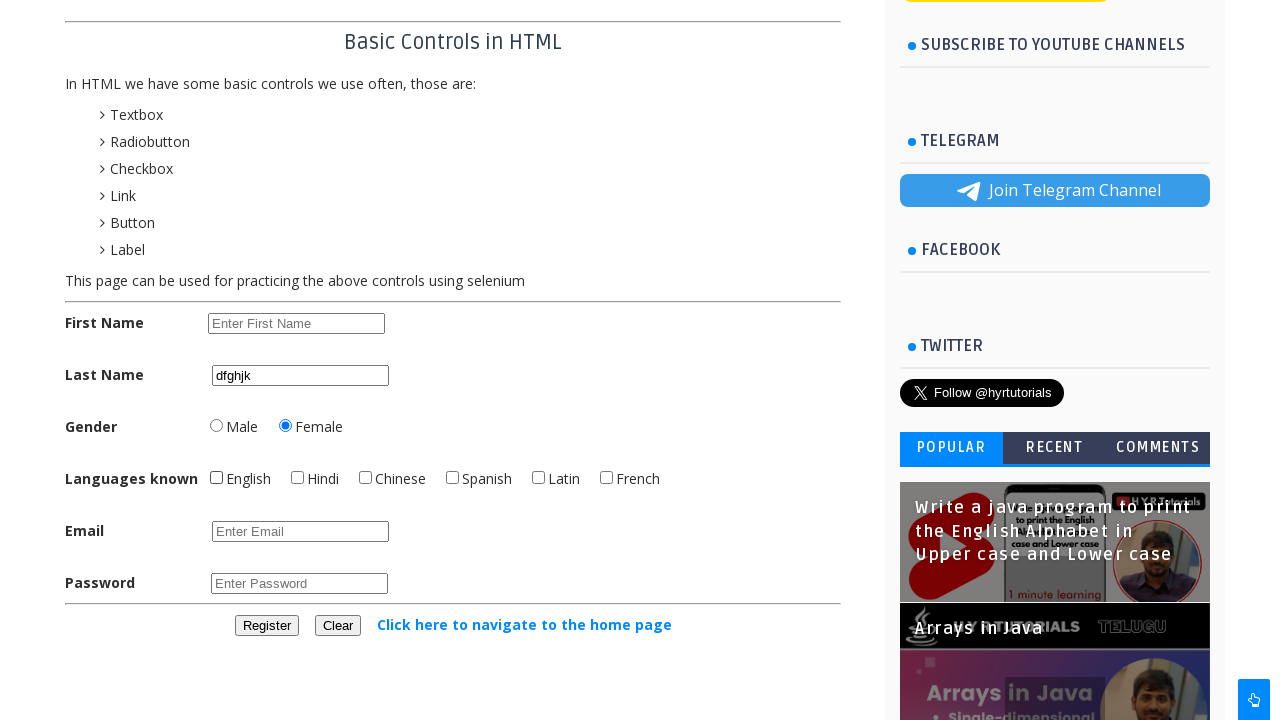

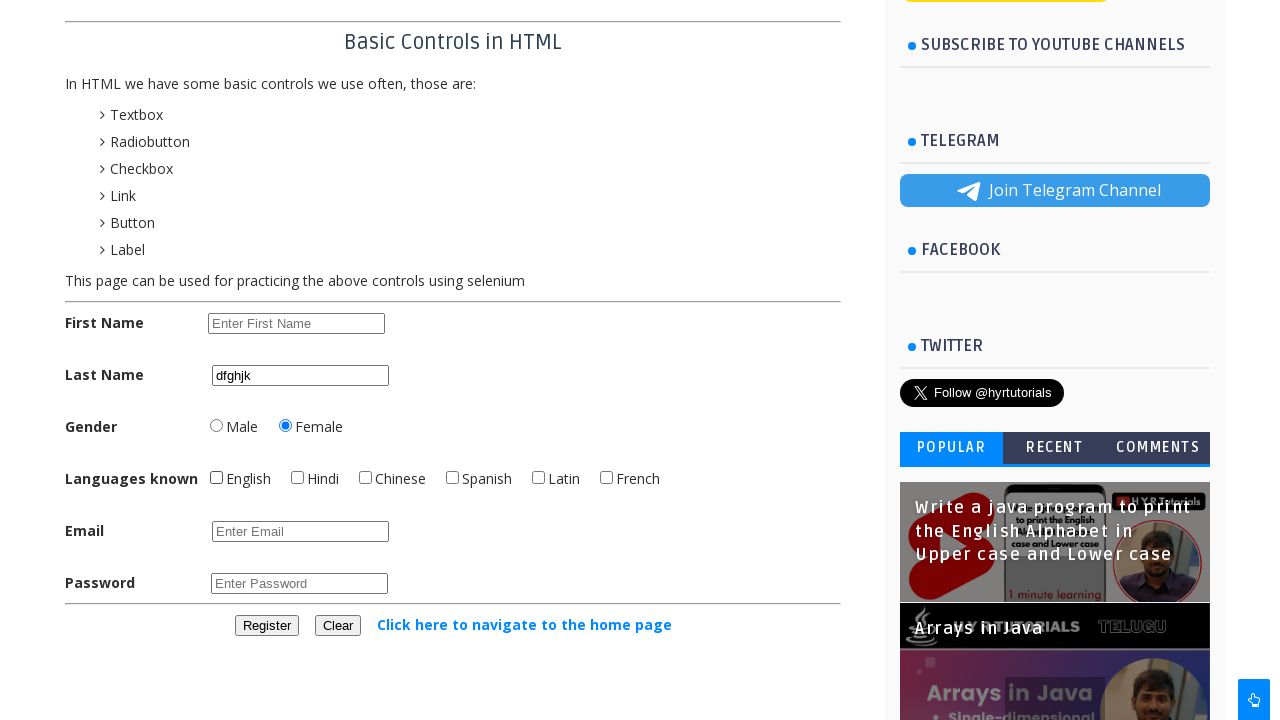